Tests multiple window handling by clicking a link that opens a new window, switching to that window, and verifying its title is "New Window"

Starting URL: https://testcenter.techproeducation.com/index.php?page=multiple-windows

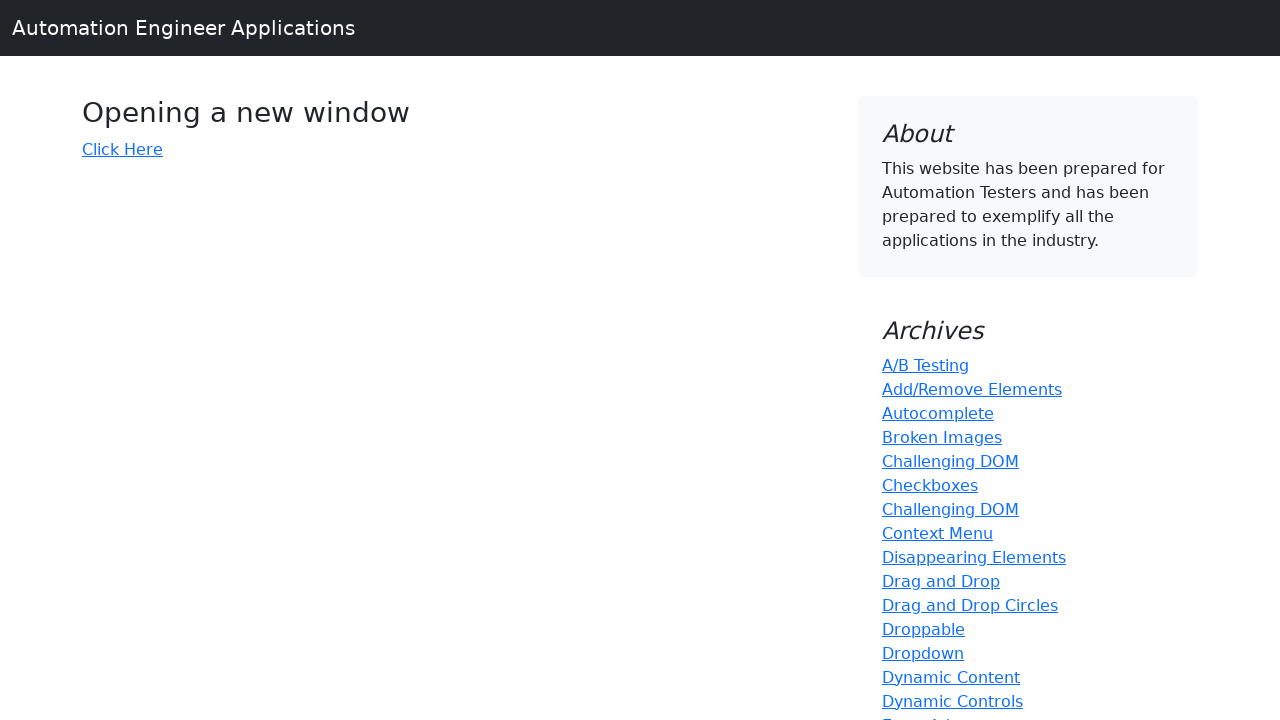

Verified initial page title is 'Windows'
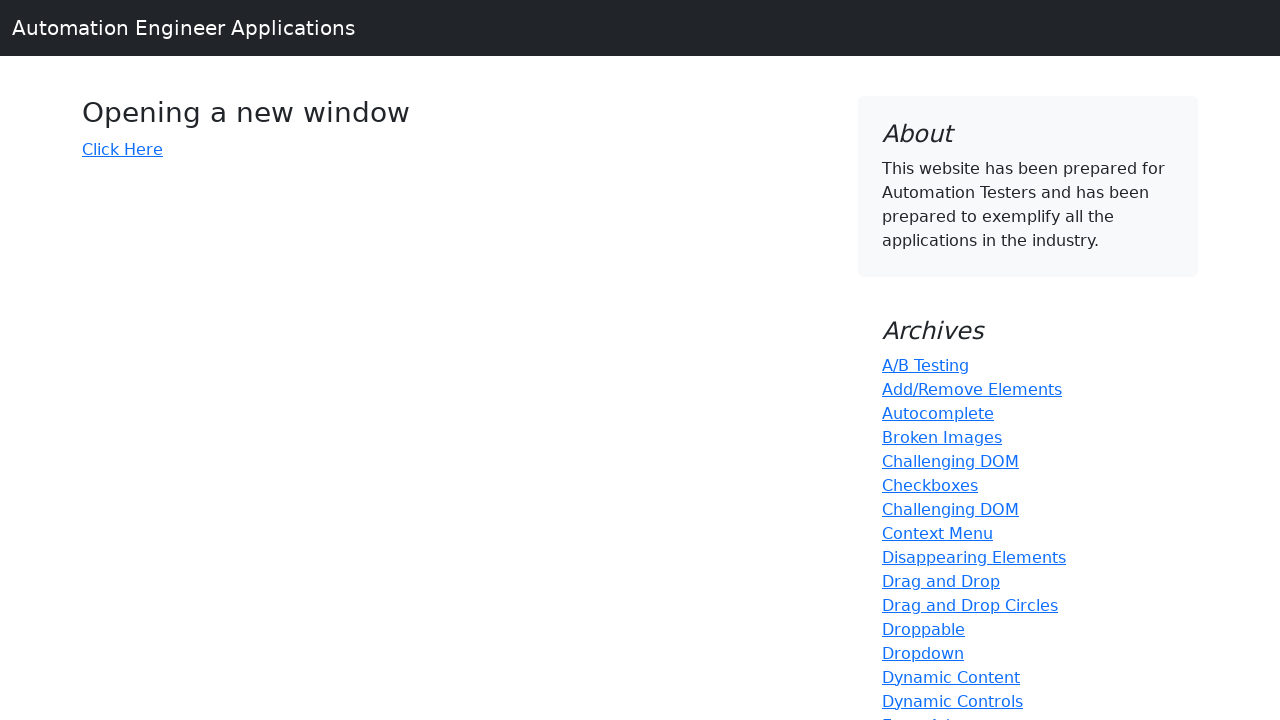

Clicked 'Click Here' link to open new window at (122, 149) on text=Click Here
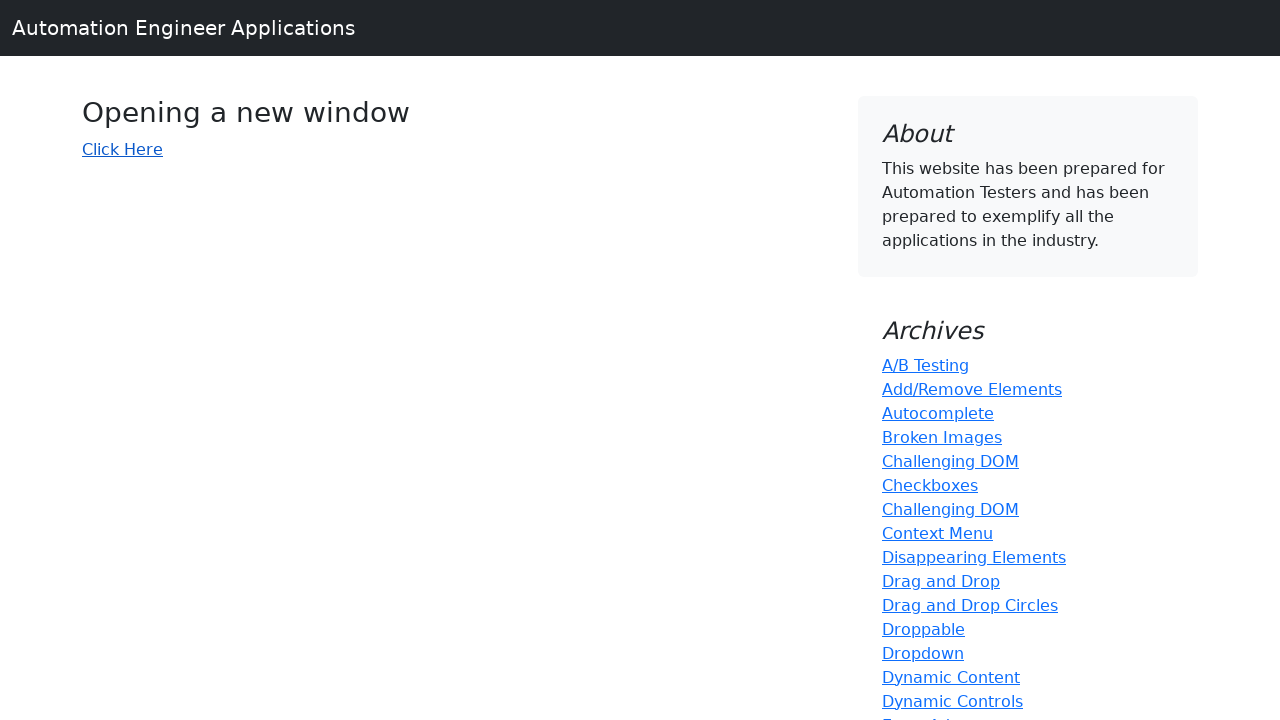

Captured new window page object
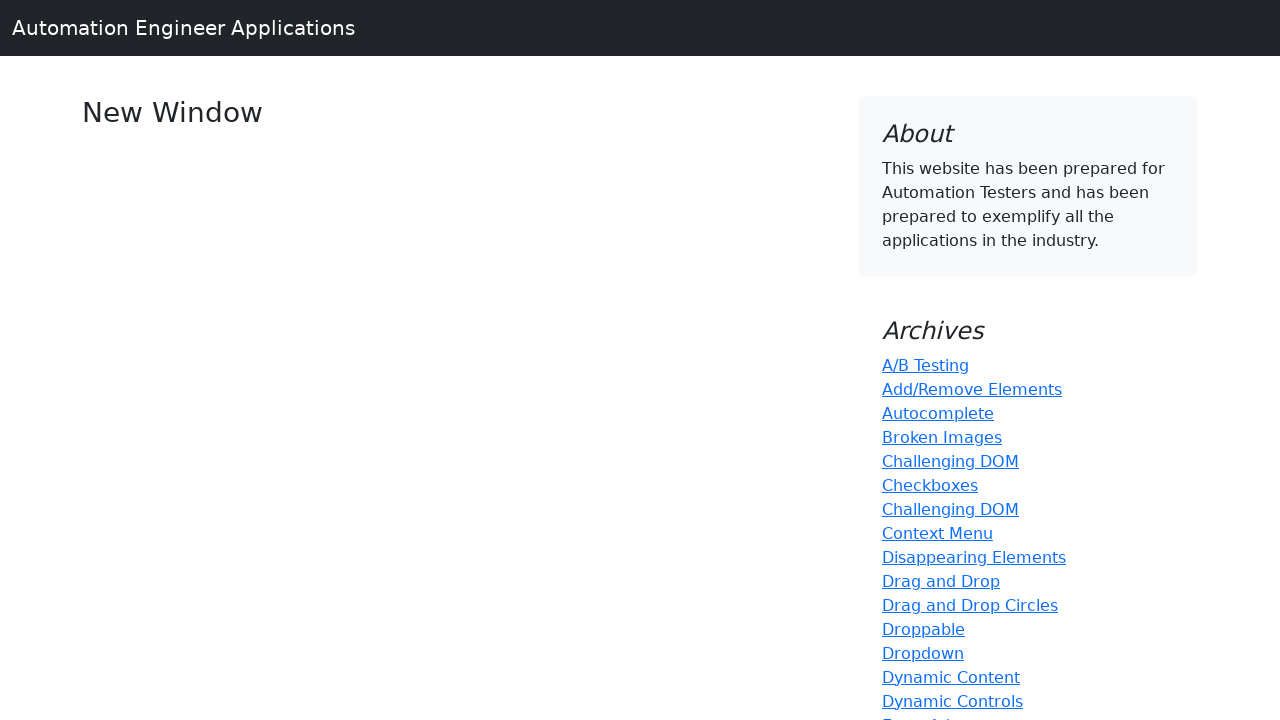

New window finished loading
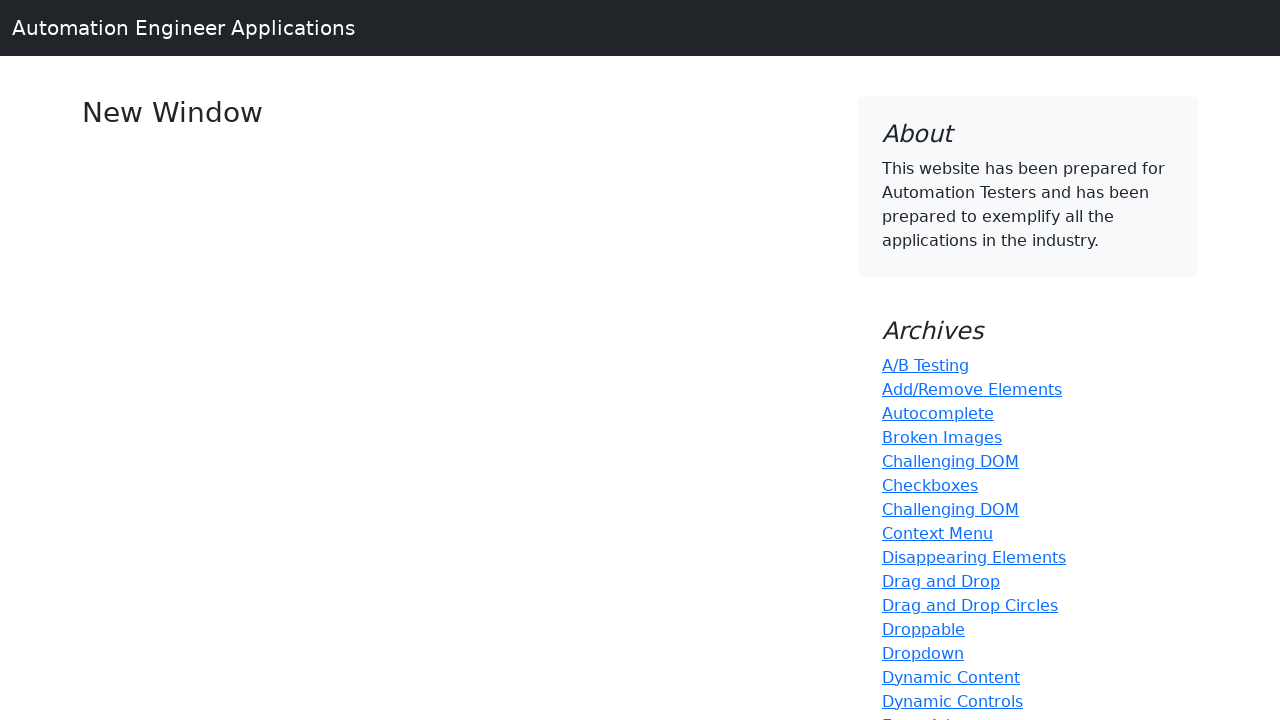

Verified new window title is 'New Window'
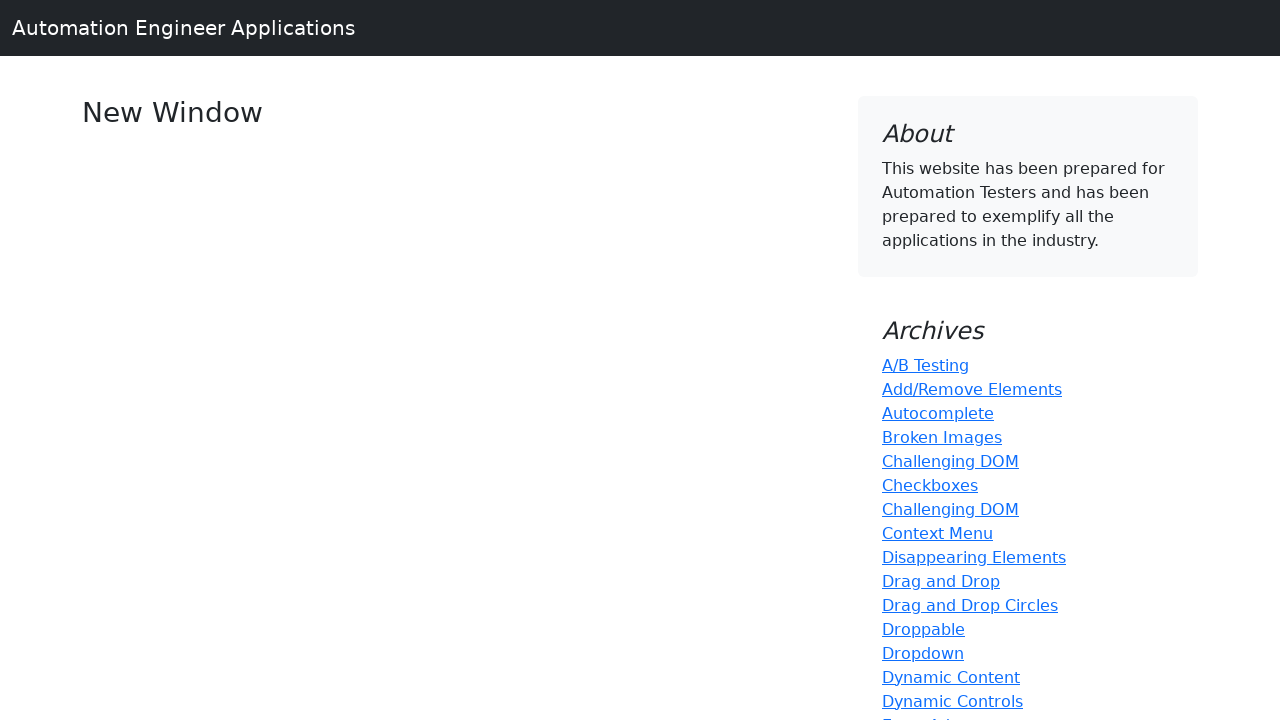

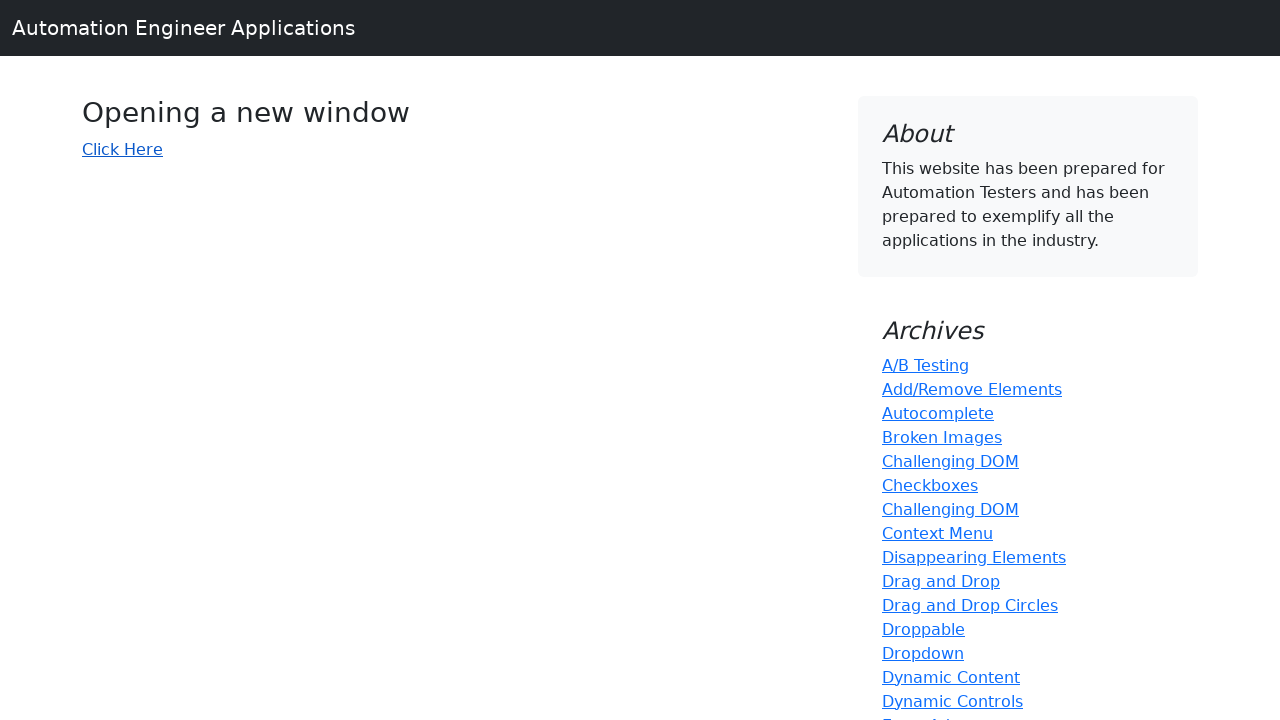